Tests opening a new separate window by clicking on the "Open New Separate Windows" option, then clicking a button to open a new window, switching to it, closing it, and switching back to the parent window.

Starting URL: https://demo.automationtesting.in/Windows.html

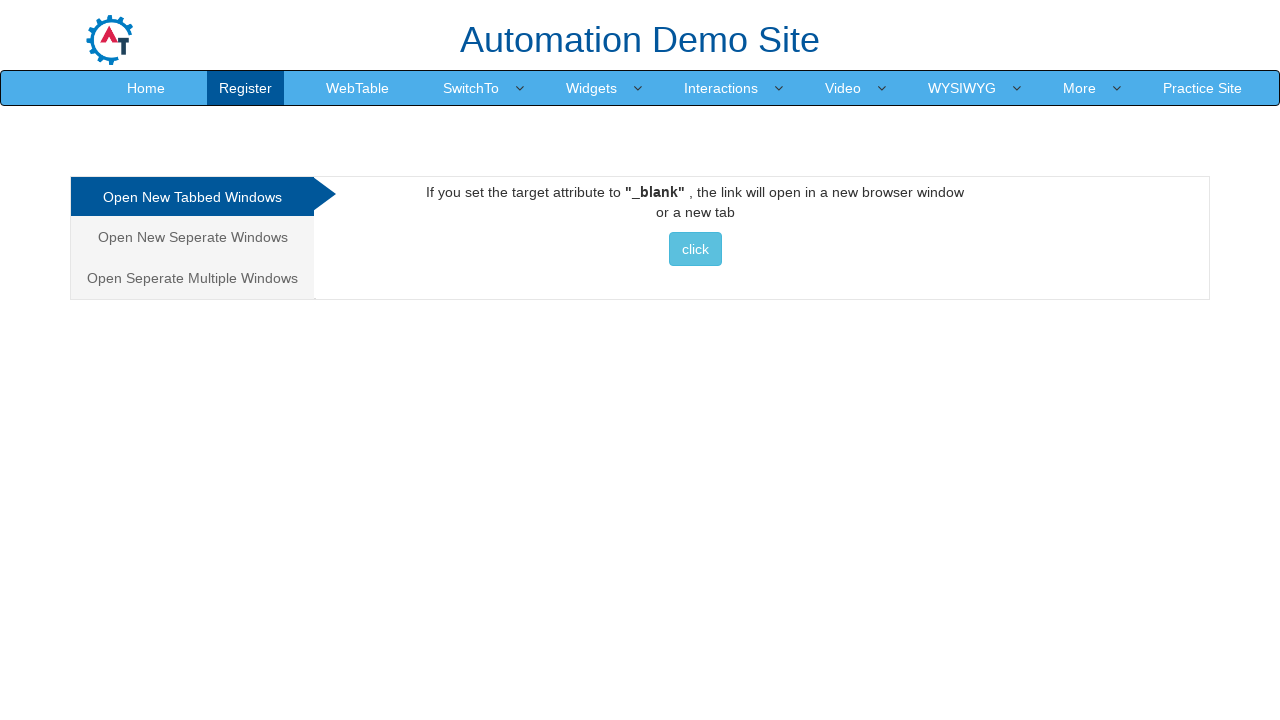

Clicked on 'Open New Separate Windows' tab at (192, 237) on xpath=//a[contains(text(),'Open New Seperate Windows')]
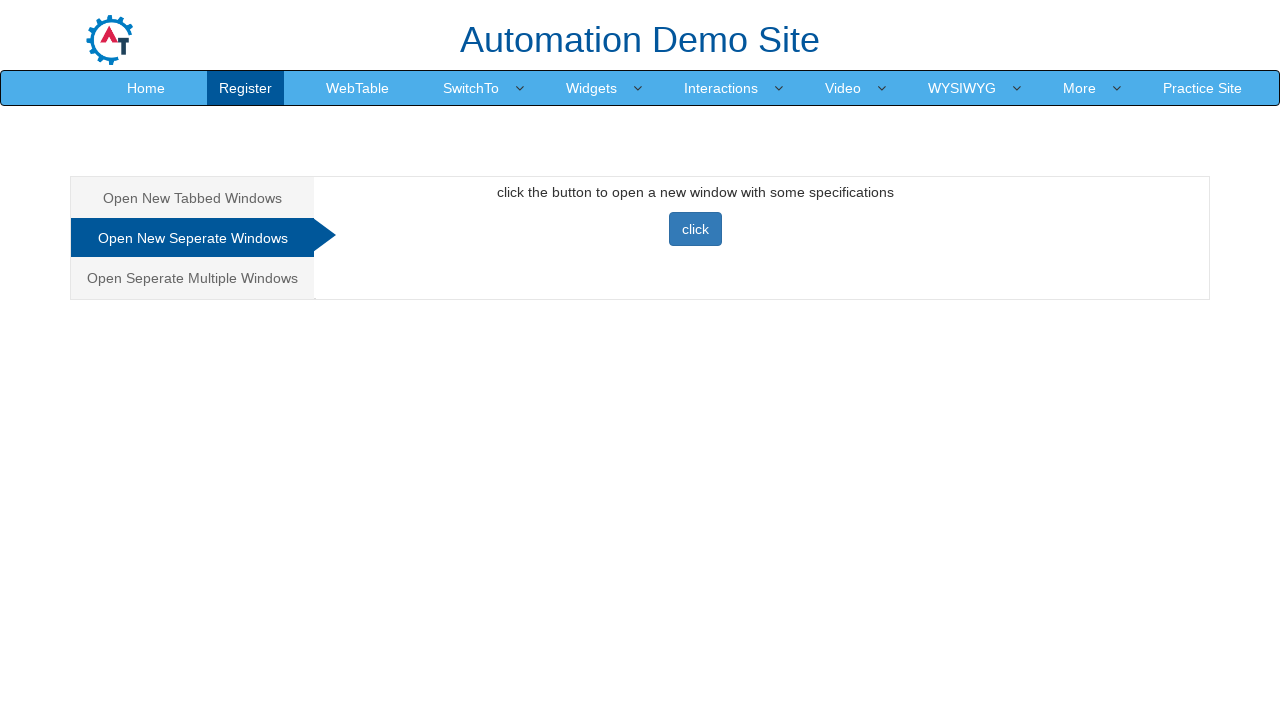

Clicked button to open a new window at (695, 229) on xpath=//button[text()='click']
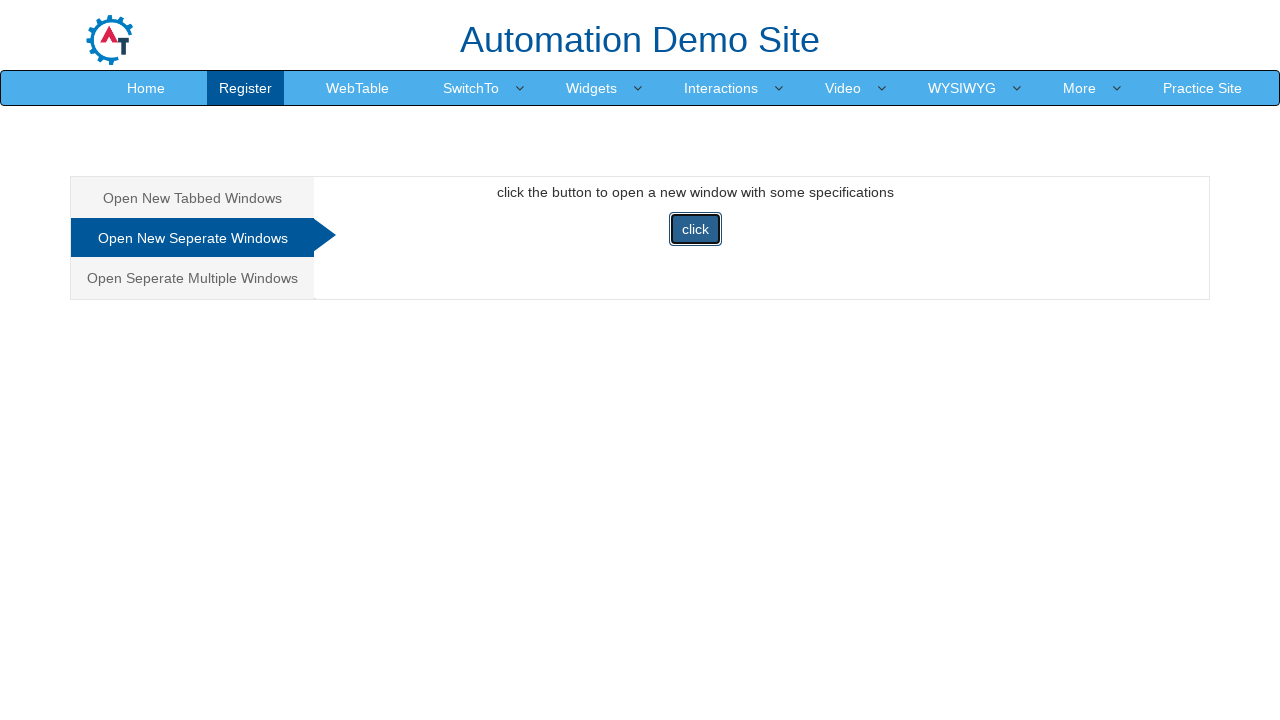

Successfully captured new window reference
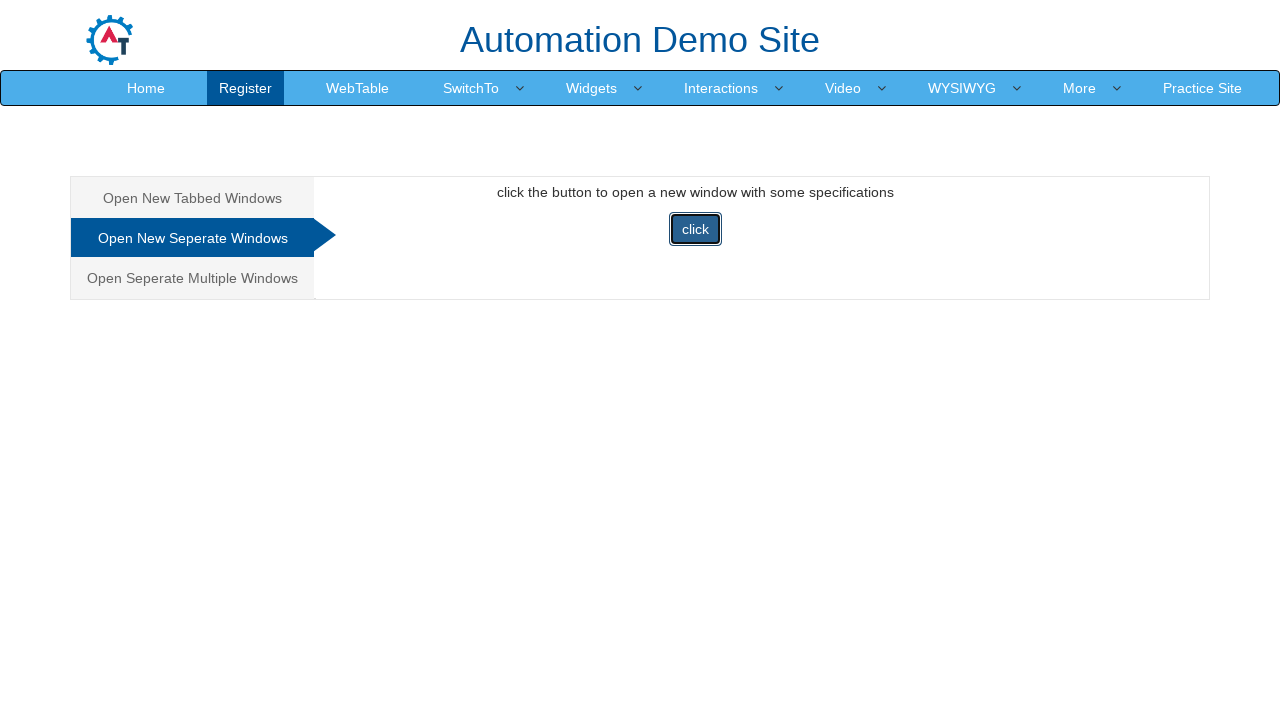

New page fully loaded
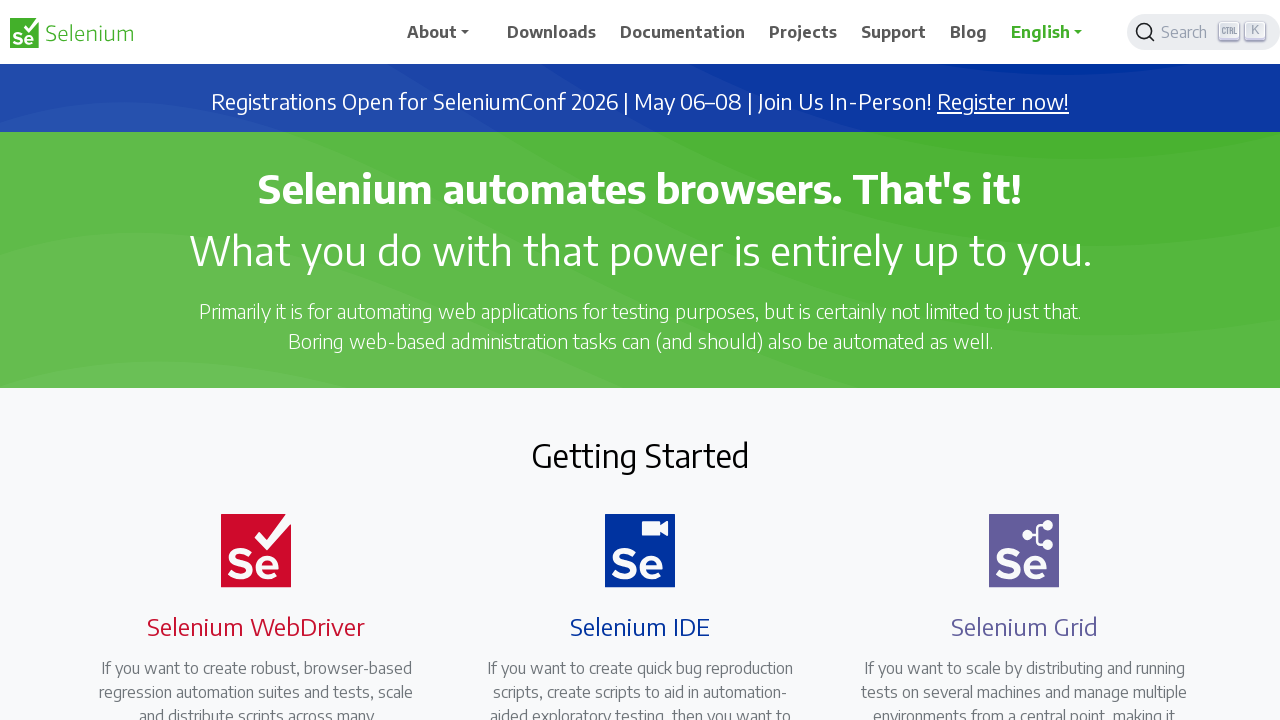

Verified new window title: Selenium
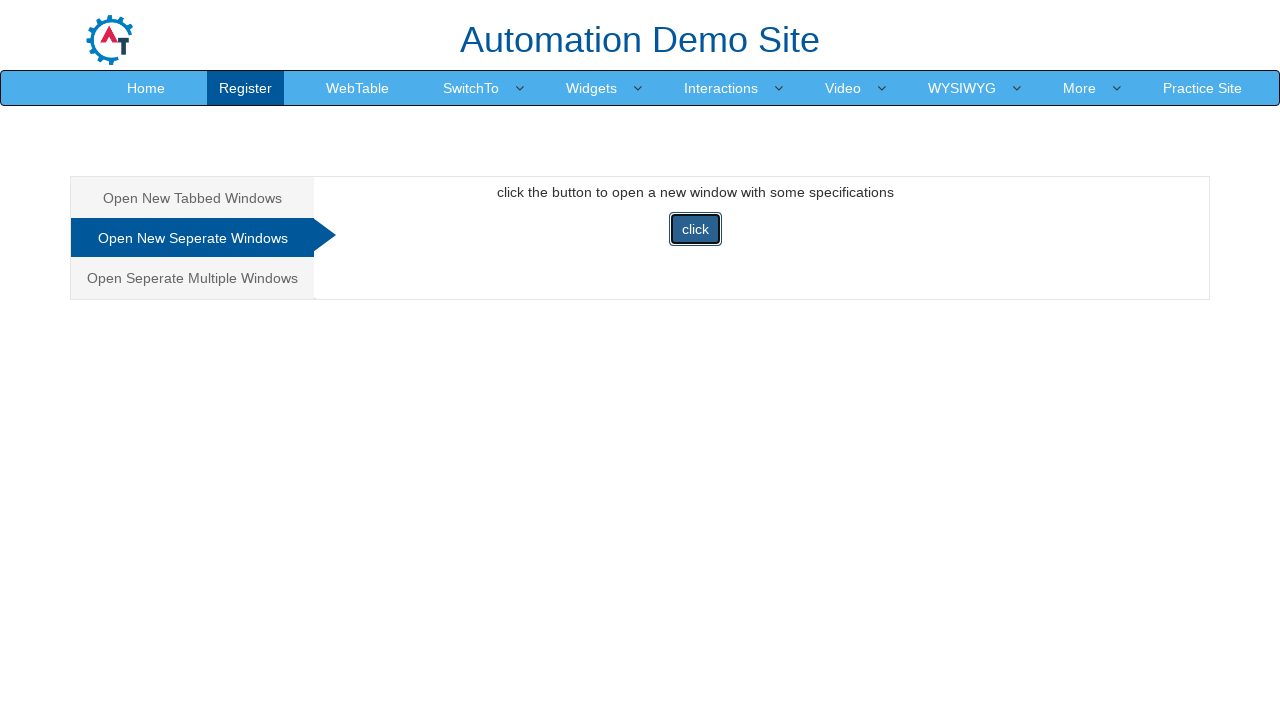

Closed the new window
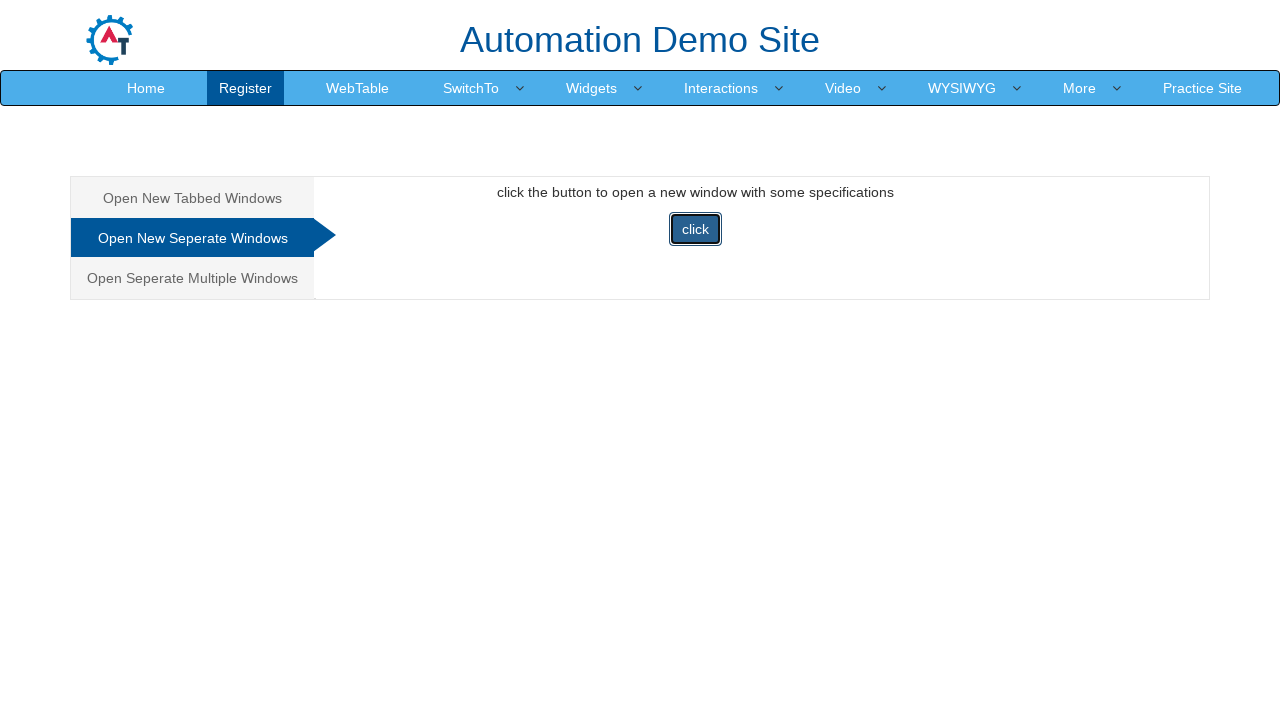

Switched back to parent window, title: Frames & windows
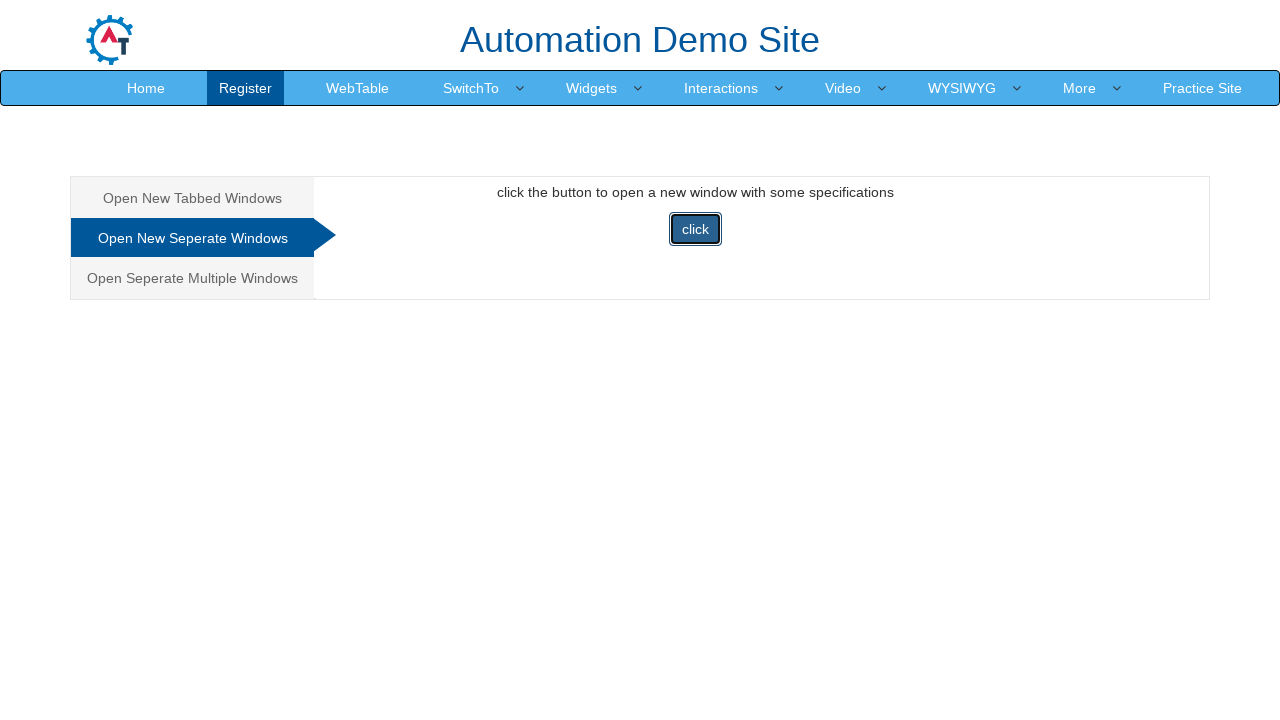

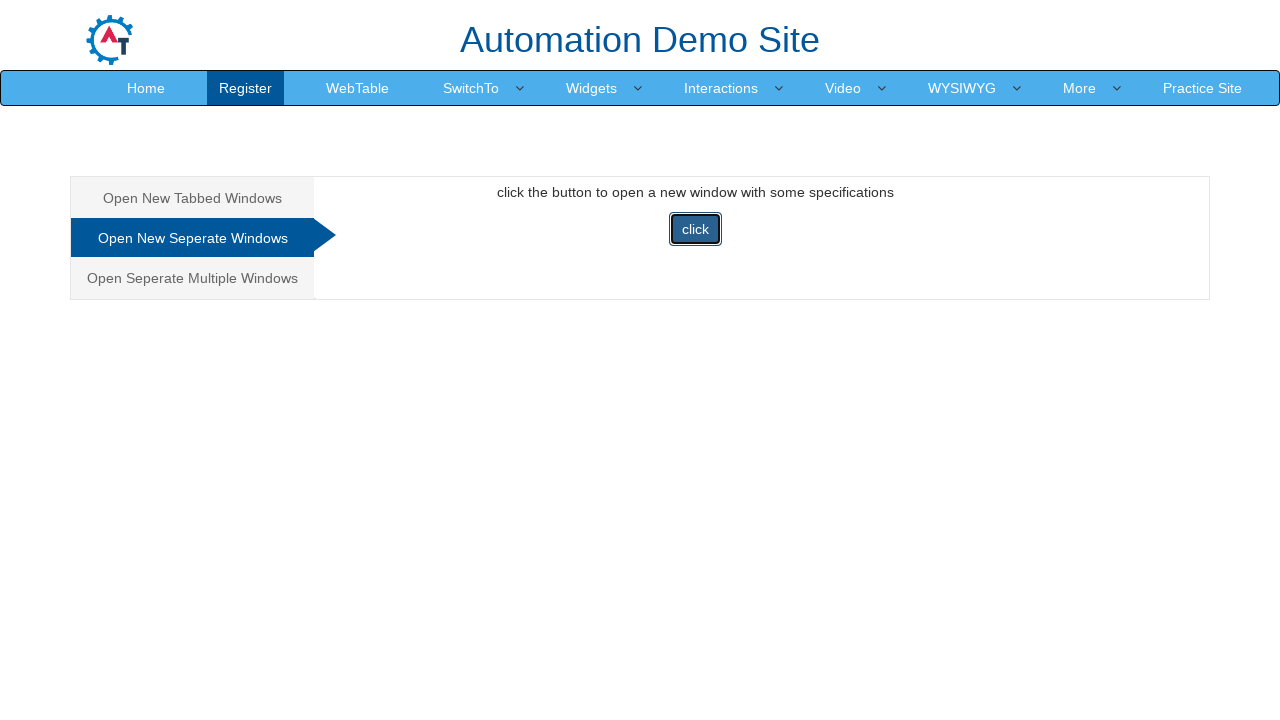